Tests contact form functionality by filling out customer support form with email, name, and message fields and submitting it

Starting URL: https://www.demoblaze.com/

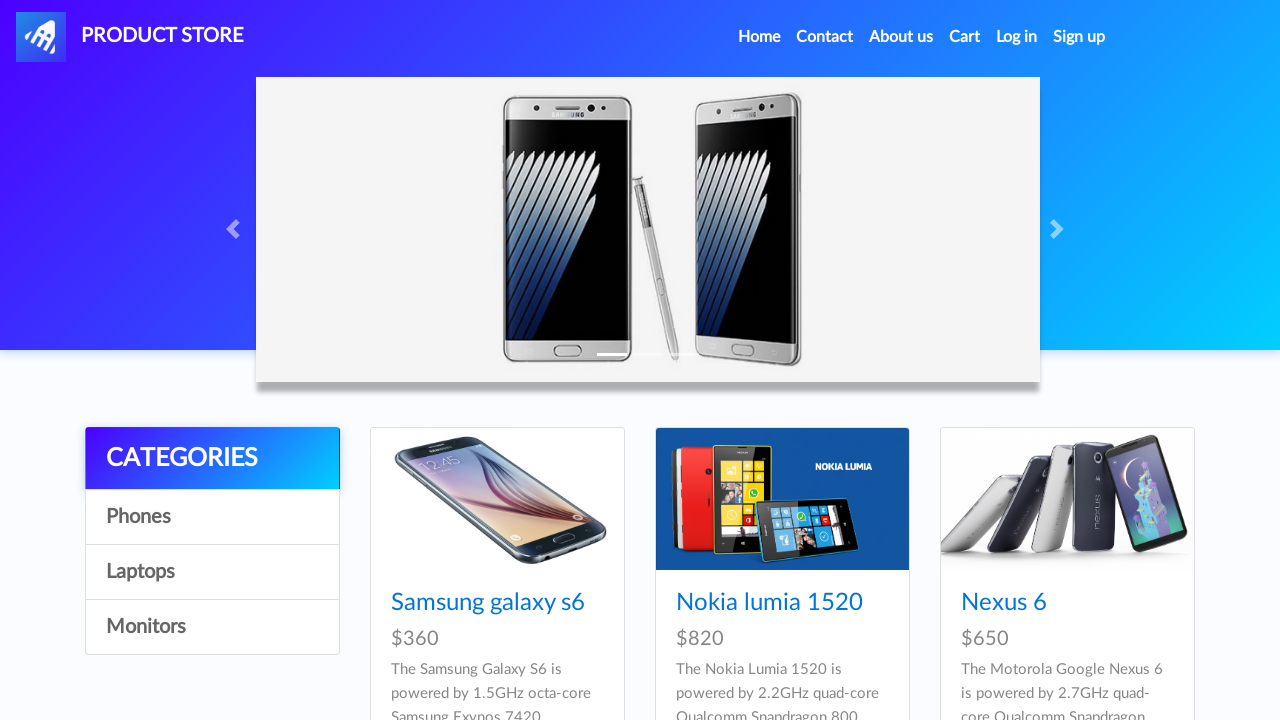

Clicked on Contact link at (825, 37) on a:has-text('Contact')
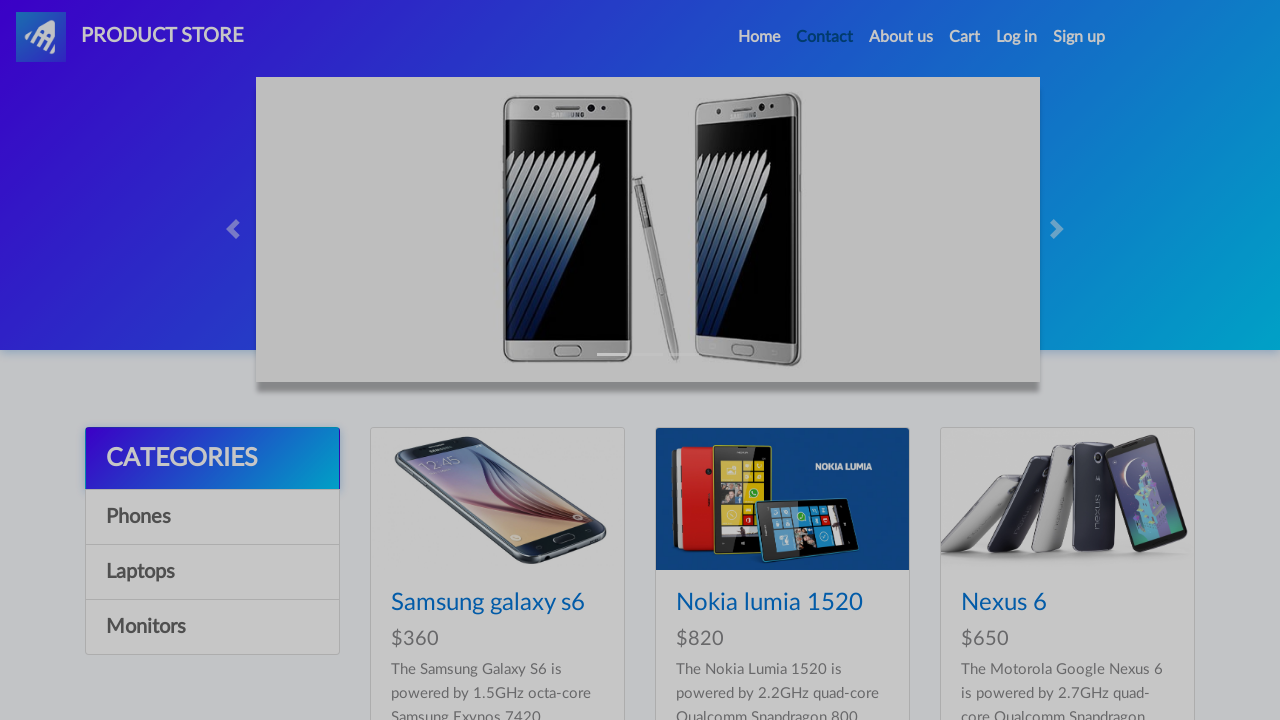

Contact modal appeared with email field visible
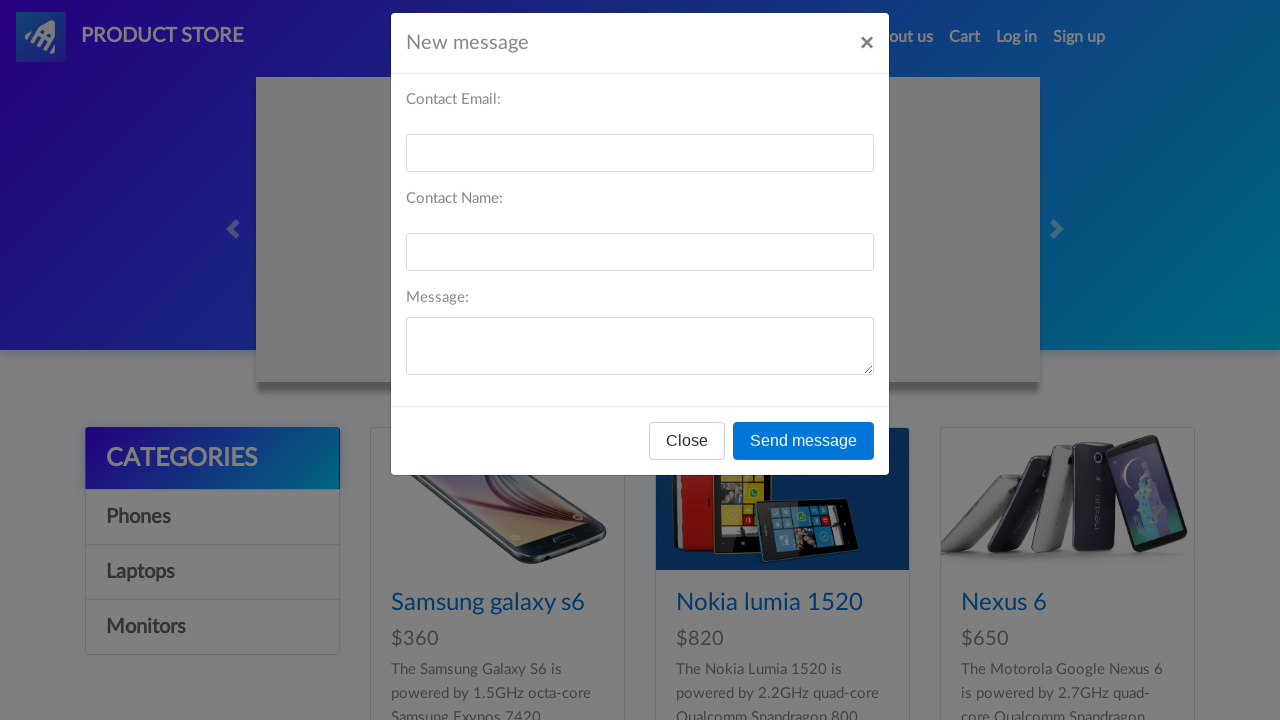

Filled email field with 'testuser123@example.com' on #recipient-email
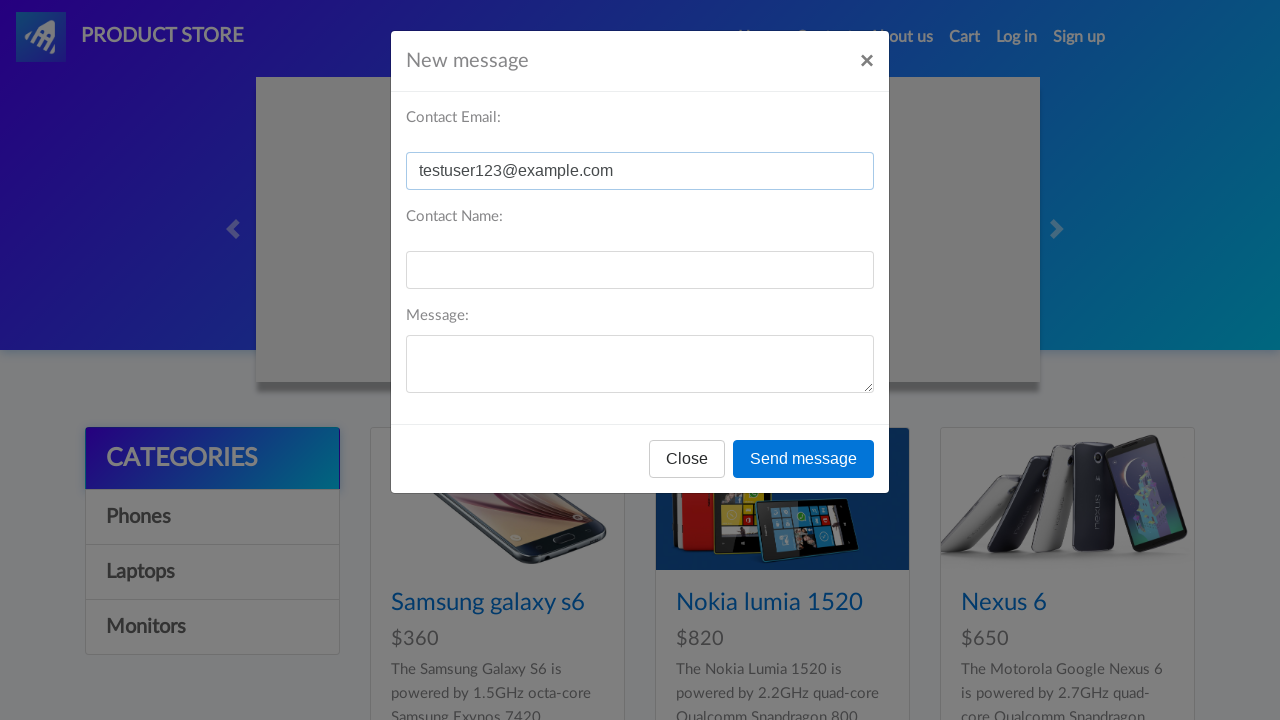

Filled name field with 'John Smith' on #recipient-name
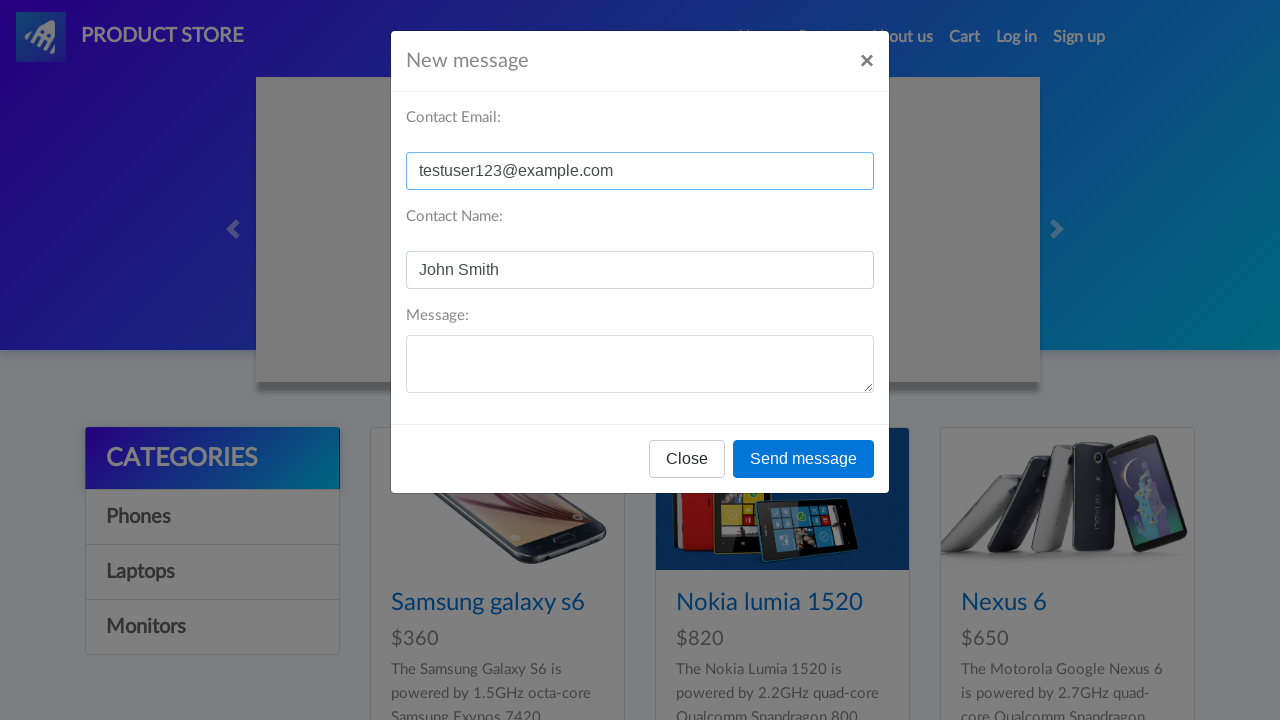

Filled message field with test message on #message-text
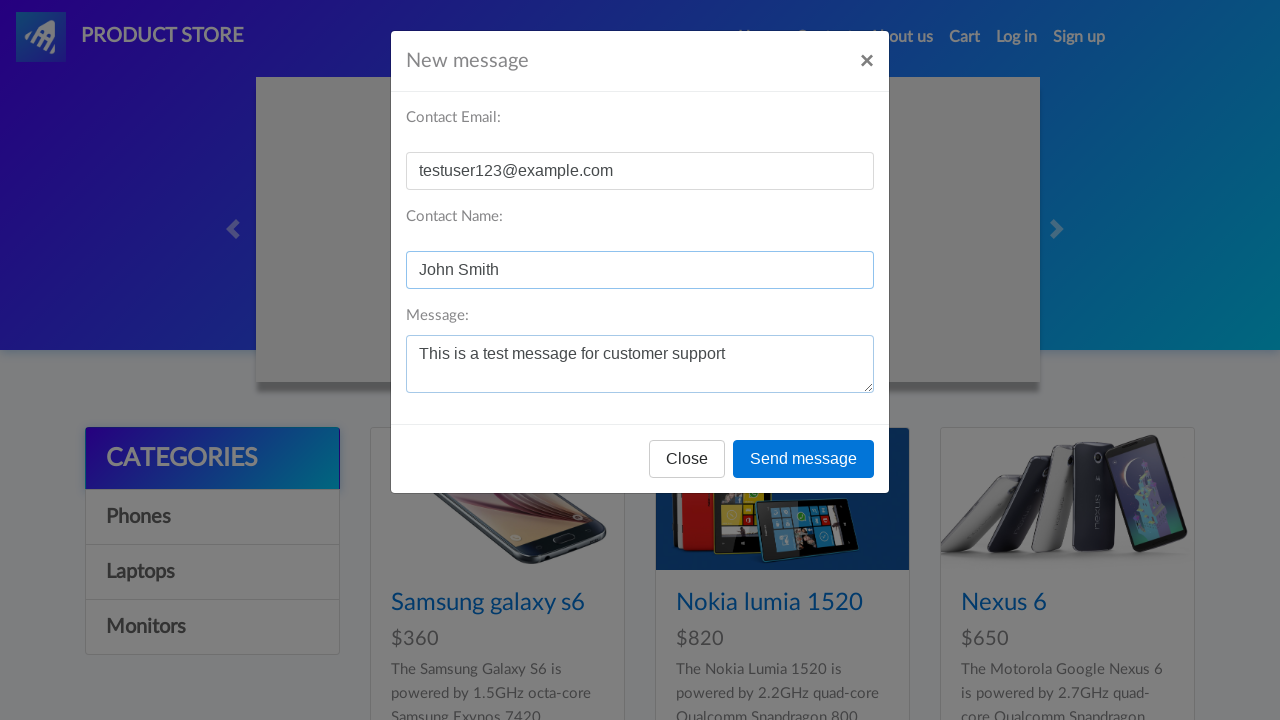

Clicked Send message button to submit contact form at (804, 459) on xpath=//button[contains(text(),'Send message')]
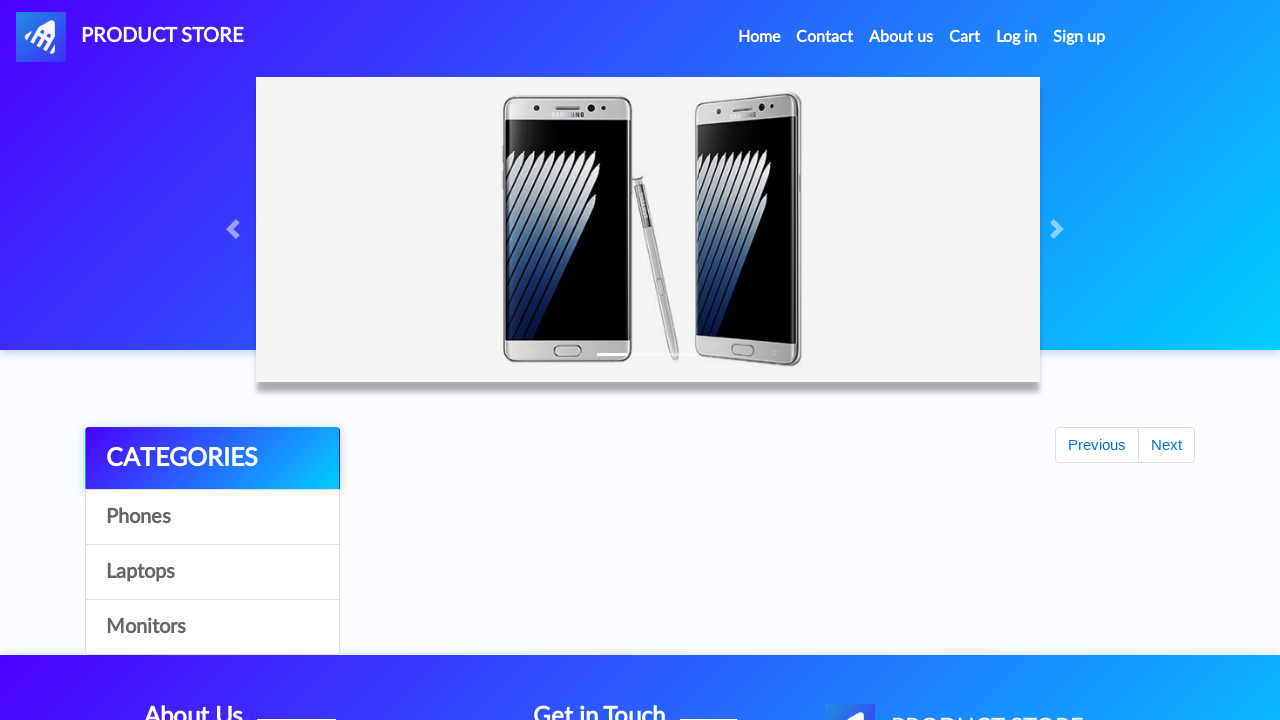

Accepted confirmation dialog after form submission
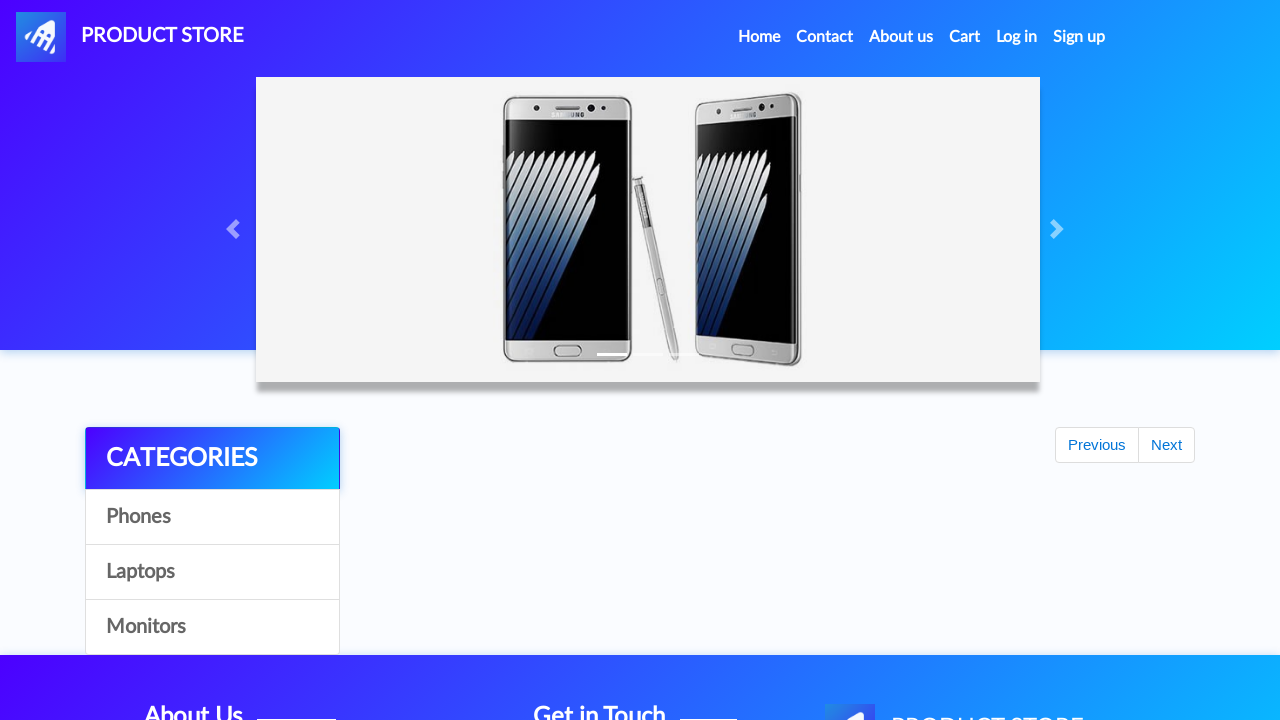

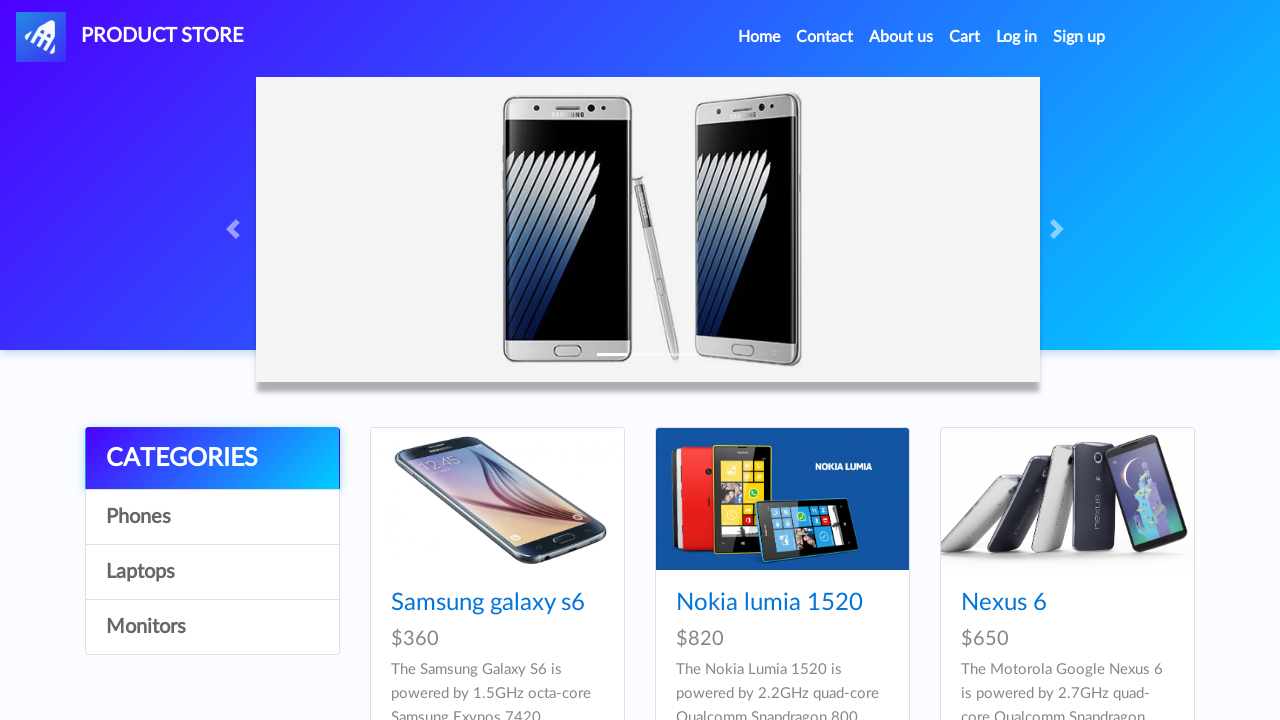